Navigates to a Venezuelan website and verifies that content containers with class 'contenedor4' are present on the page.

Starting URL: https://conelmazodando.com.ve

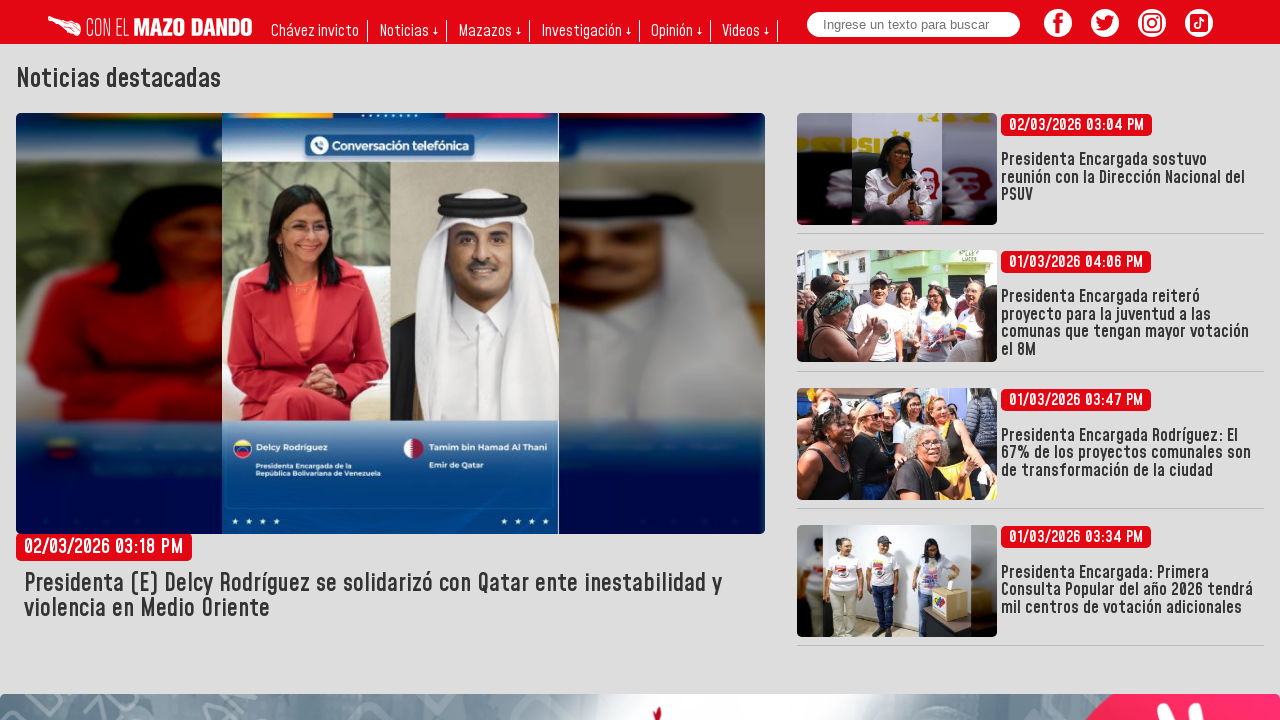

Navigated to https://conelmazodando.com.ve
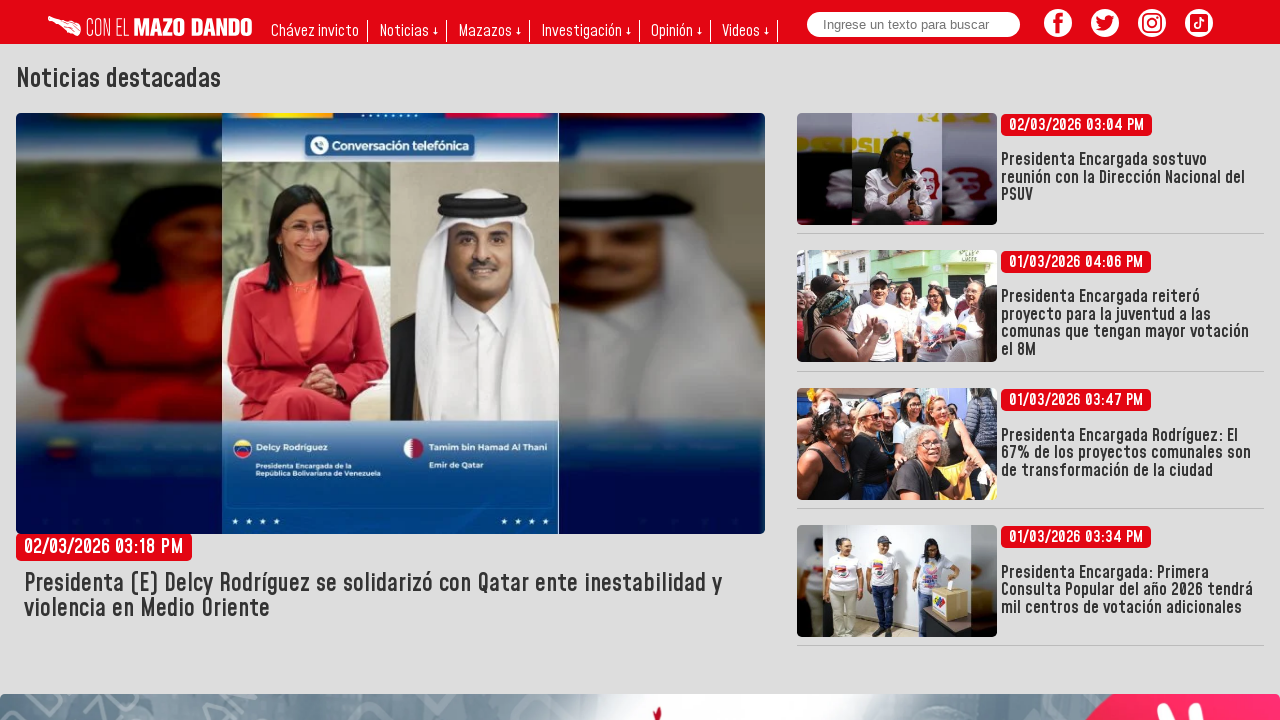

Content containers with class 'contenedor4' loaded on page
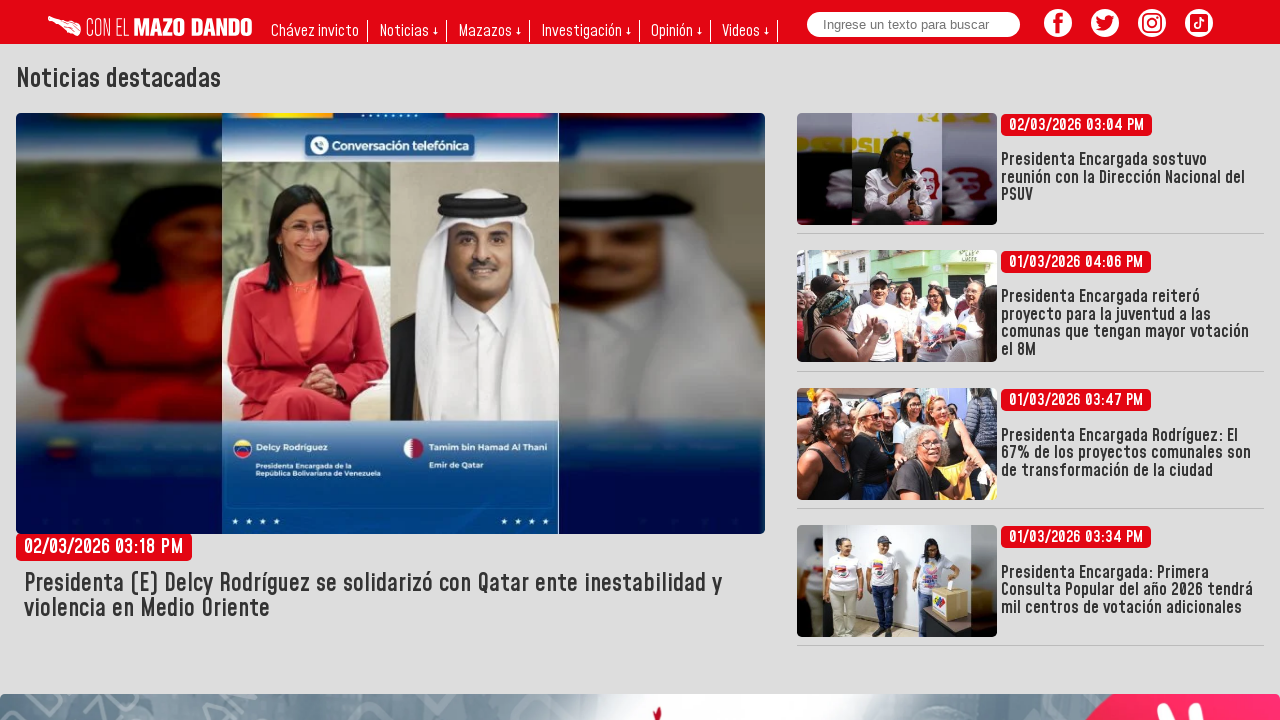

Found 2 content containers with class 'contenedor4'
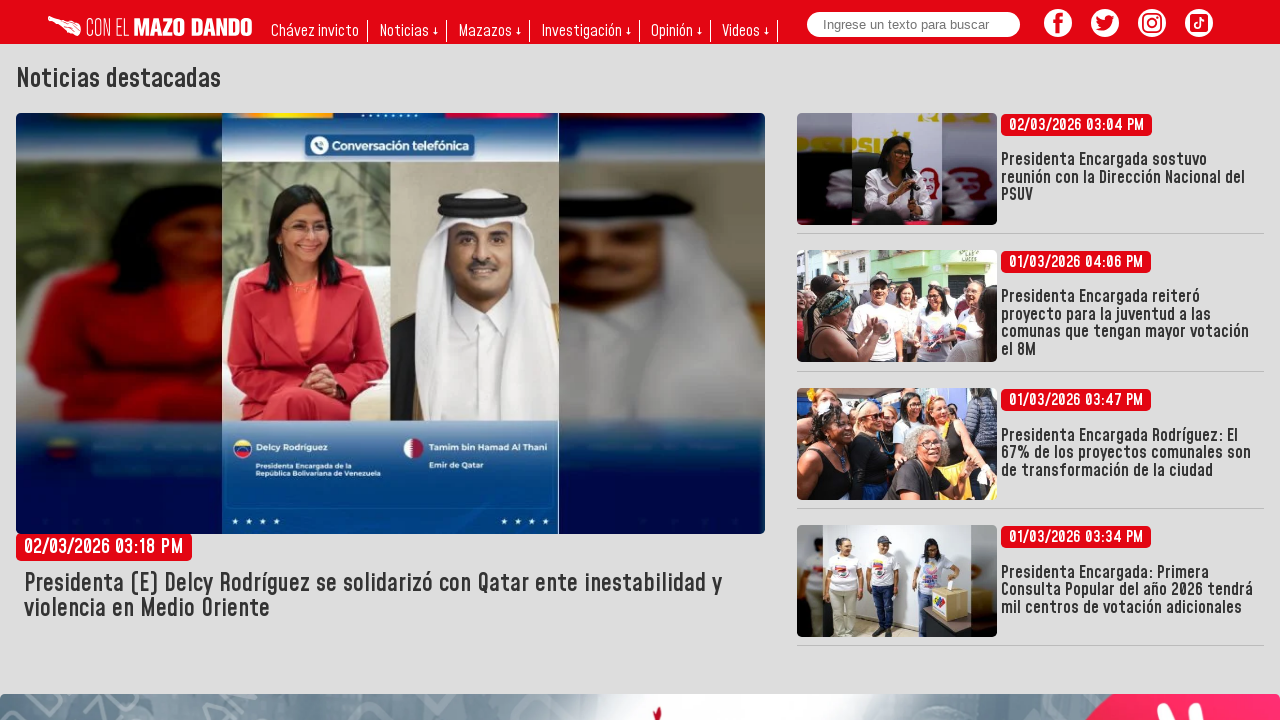

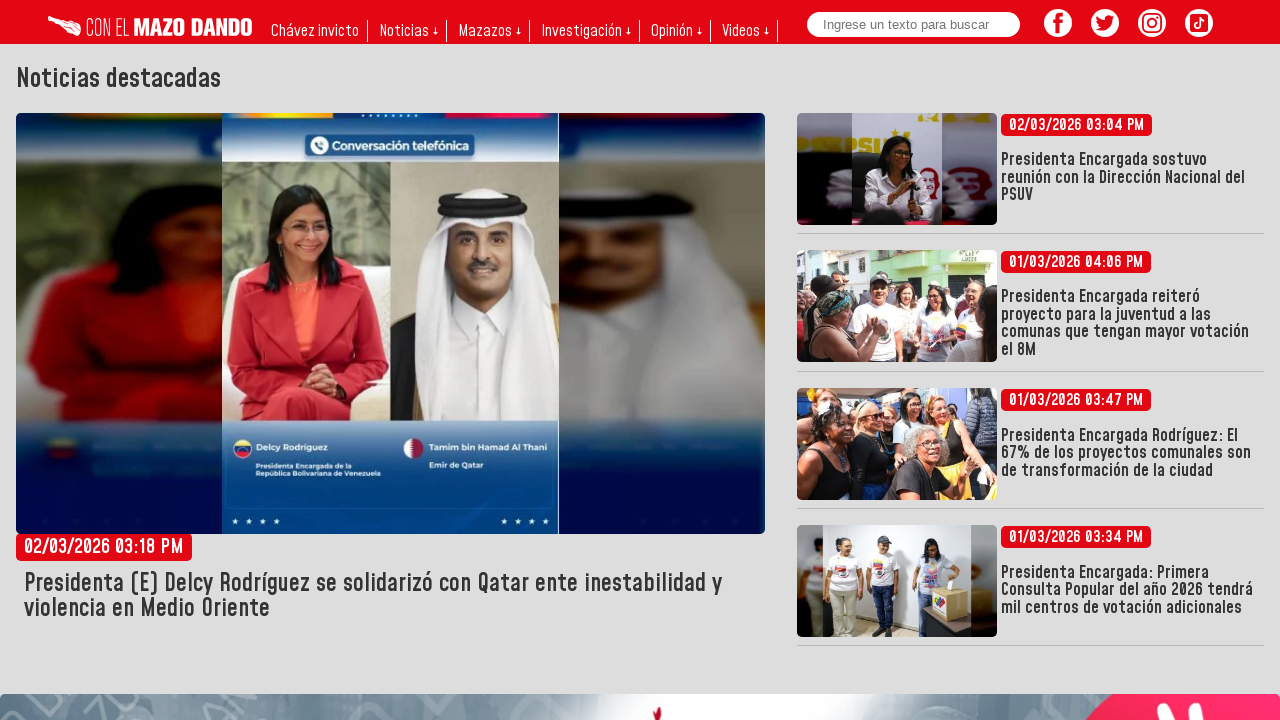